Tests multiple browser tabs handling by clicking a button that opens new tabs, switching to a specific tab based on its title, and filling a form field

Starting URL: https://www.hyrtutorials.com/p/window-handles-practice.html

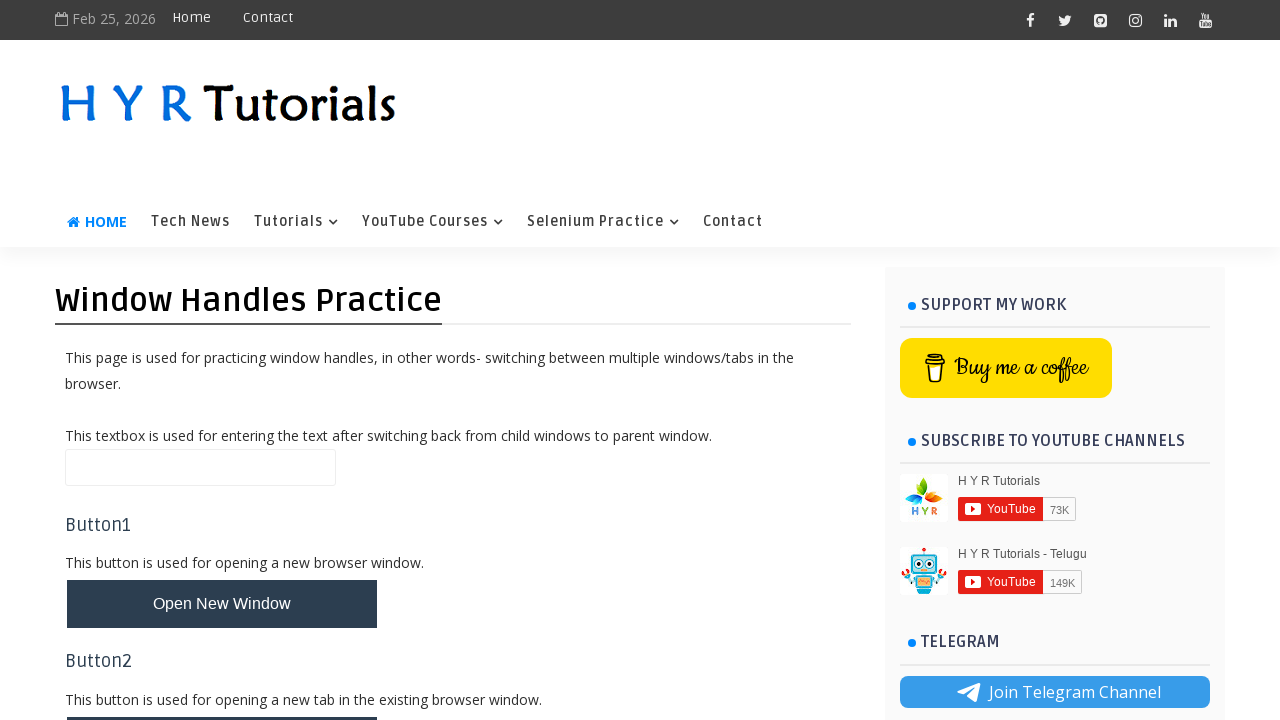

Clicked button to open new tabs at (222, 499) on #newTabsBtn
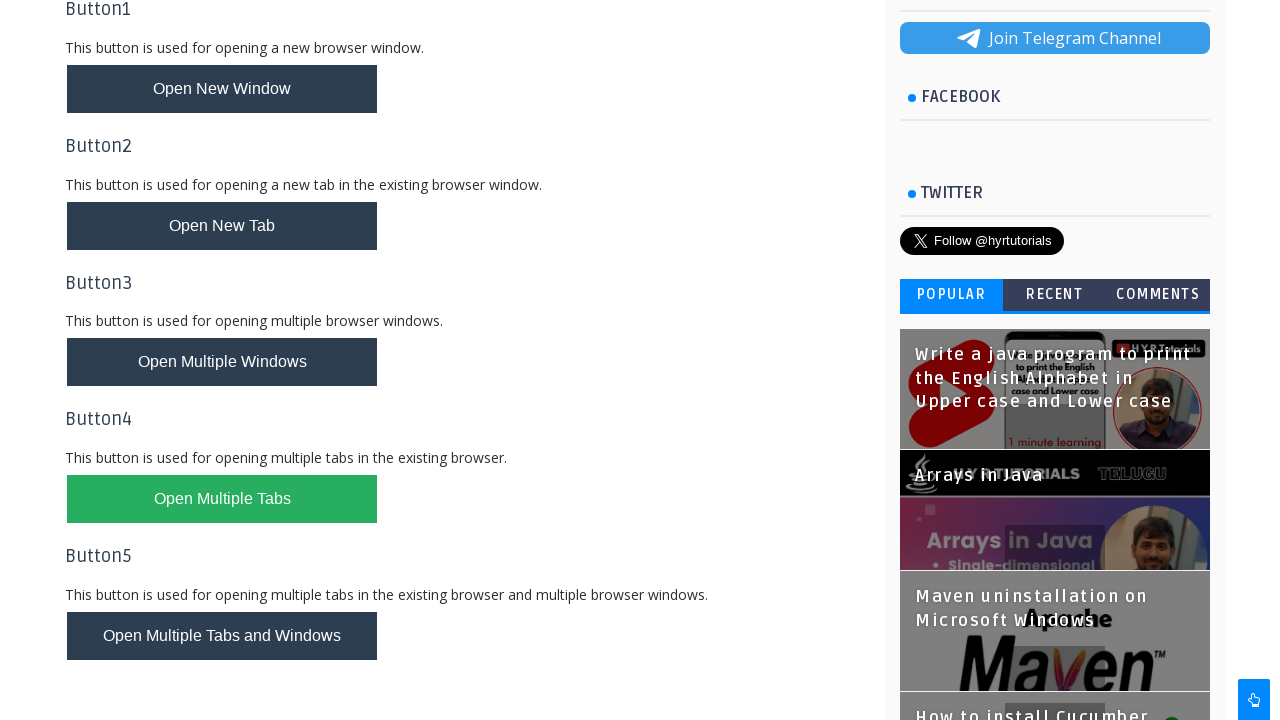

Waited for new tabs to open
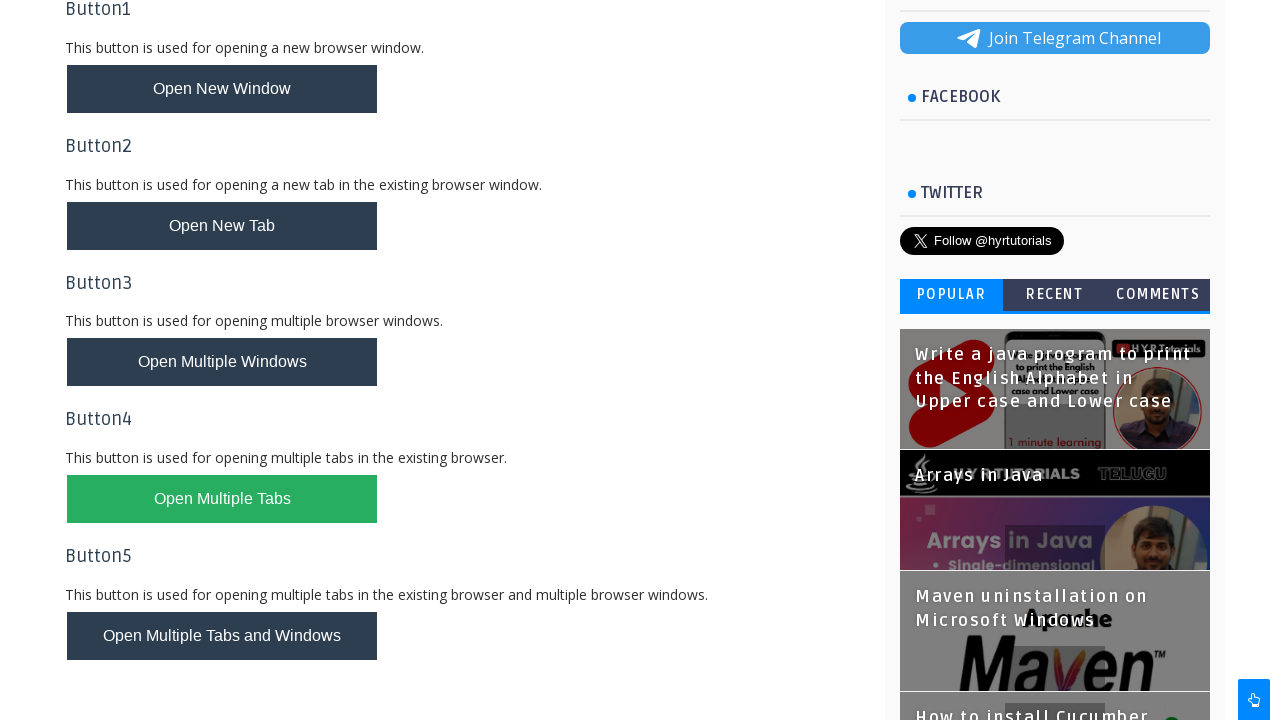

Retrieved all pages/tabs from context
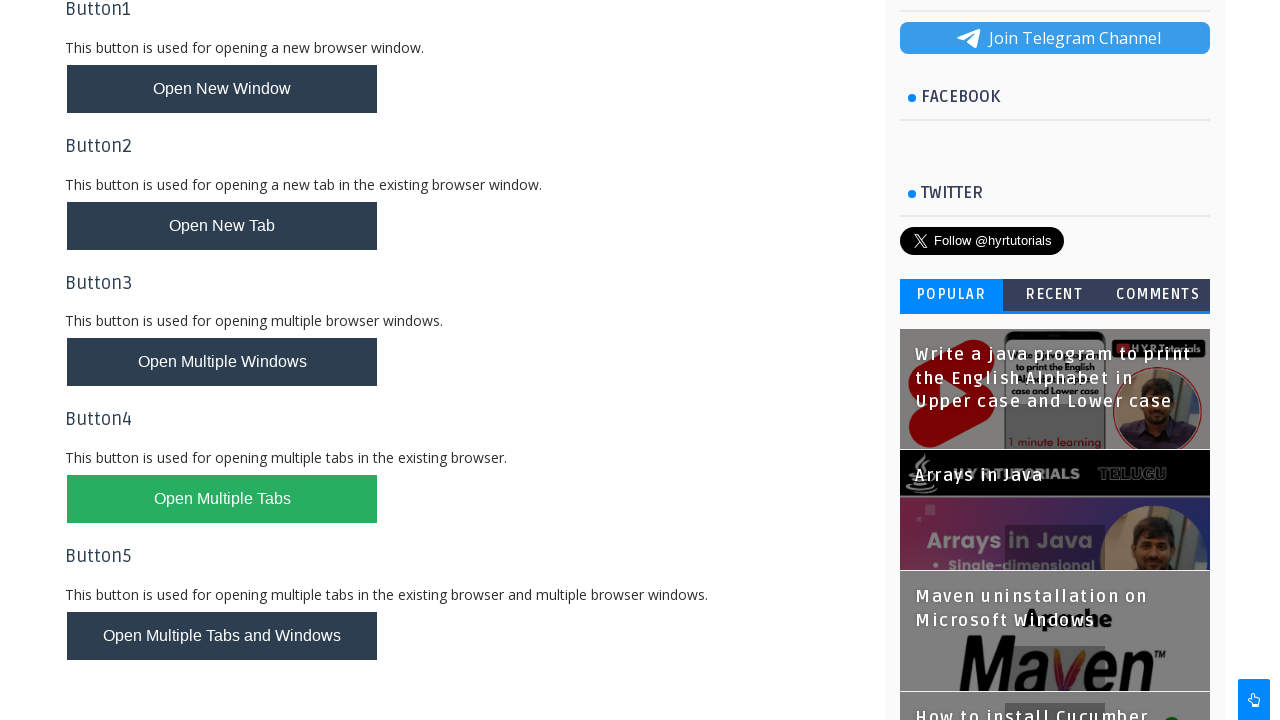

Found target tab with 'Basic Controls' in title
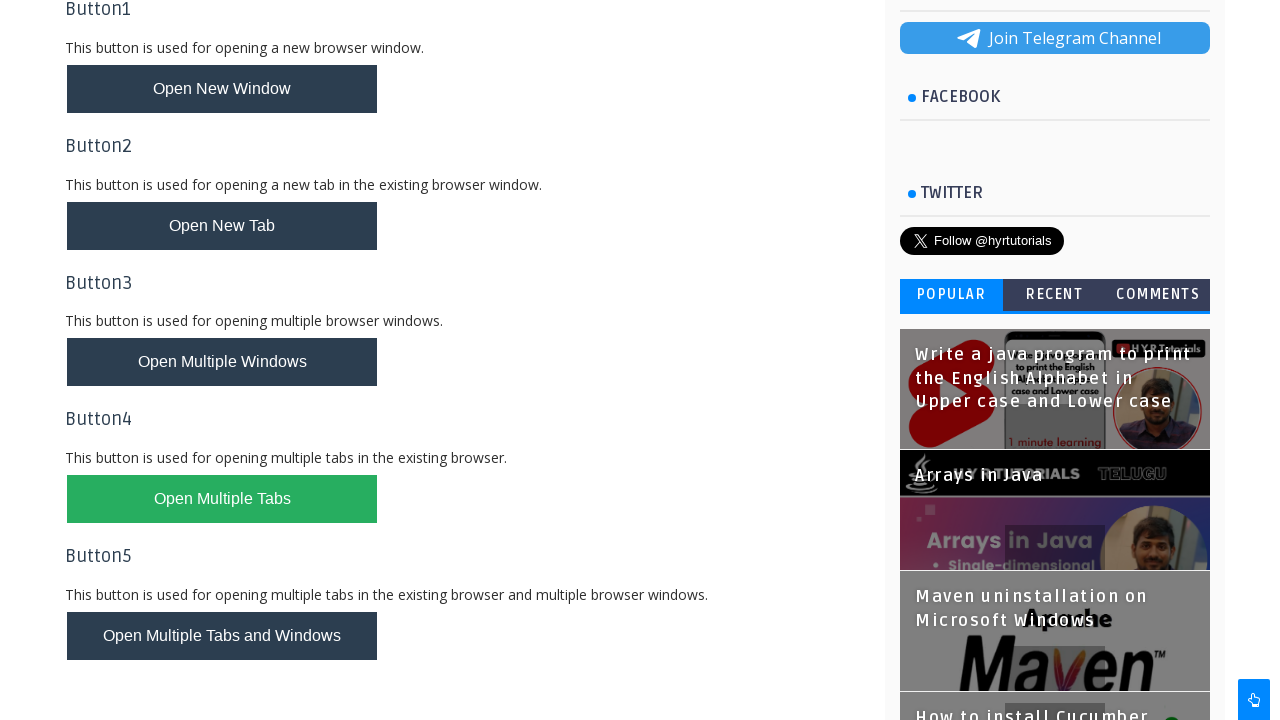

Filled lastName field with 'ababab' in target tab on #lastName
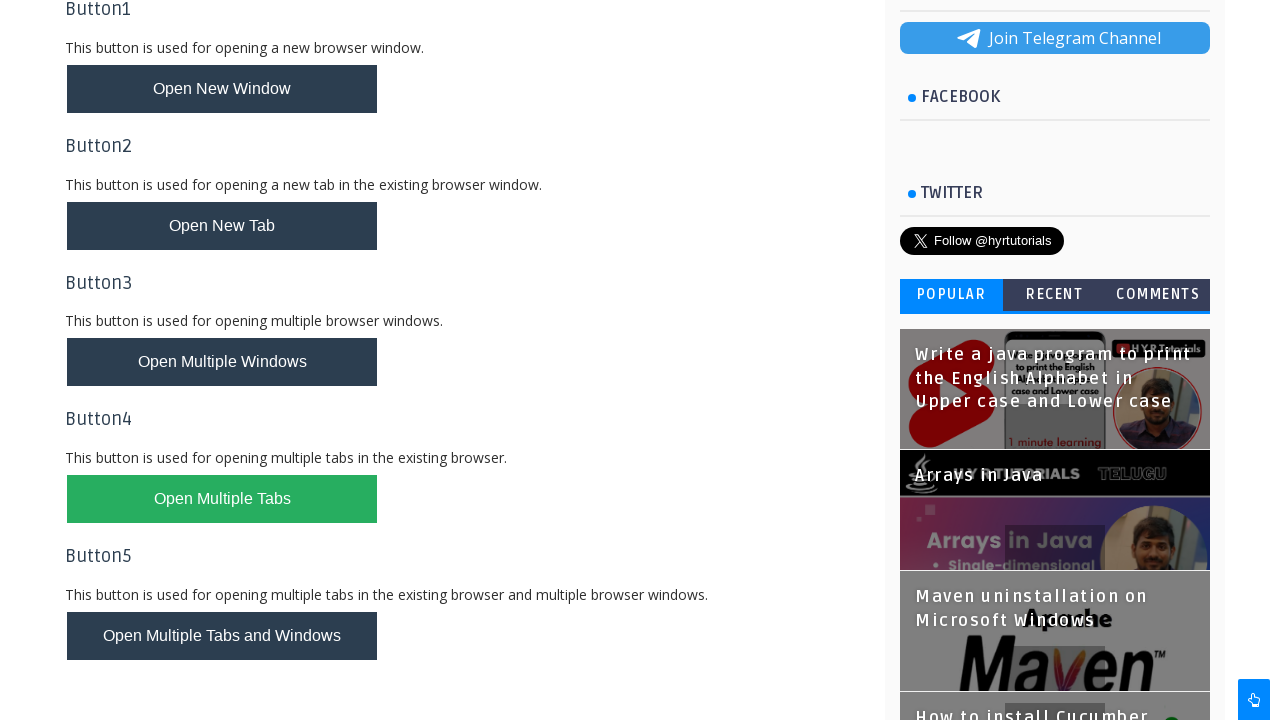

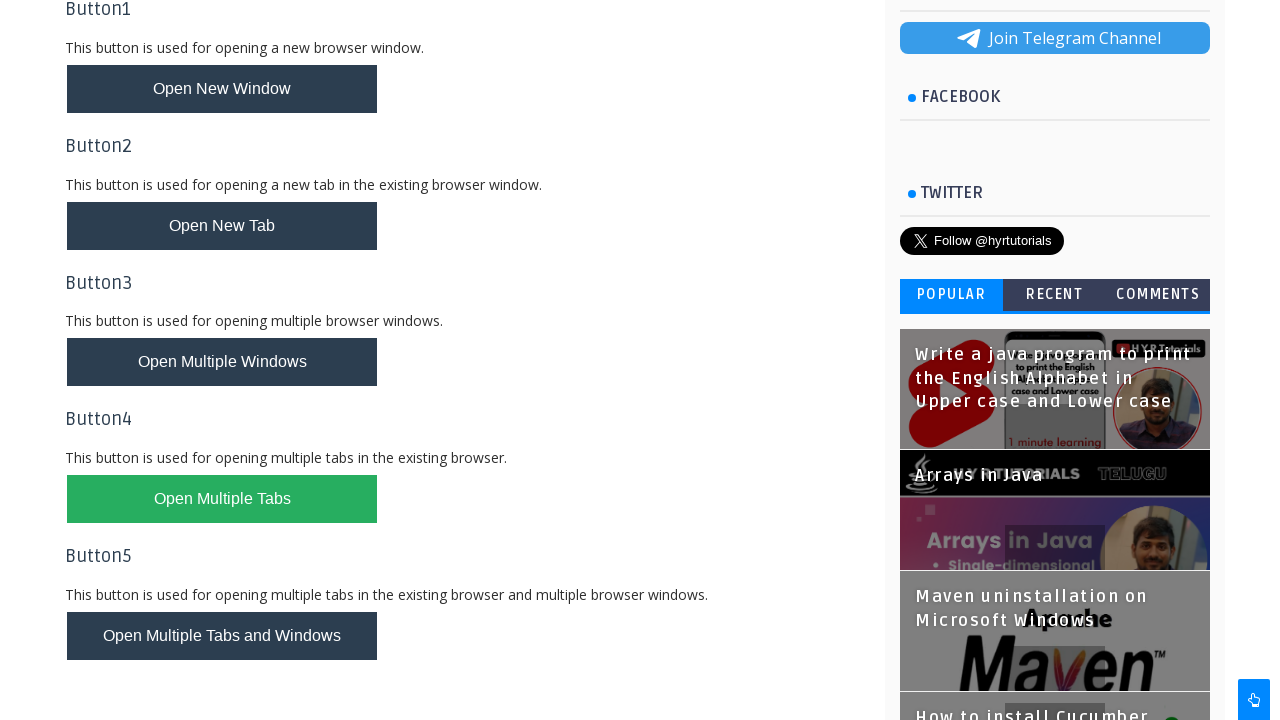